Tests dropdown selection functionality by sending text to a dropdown element on the Omayo blog test page

Starting URL: https://omayo.blogspot.com/

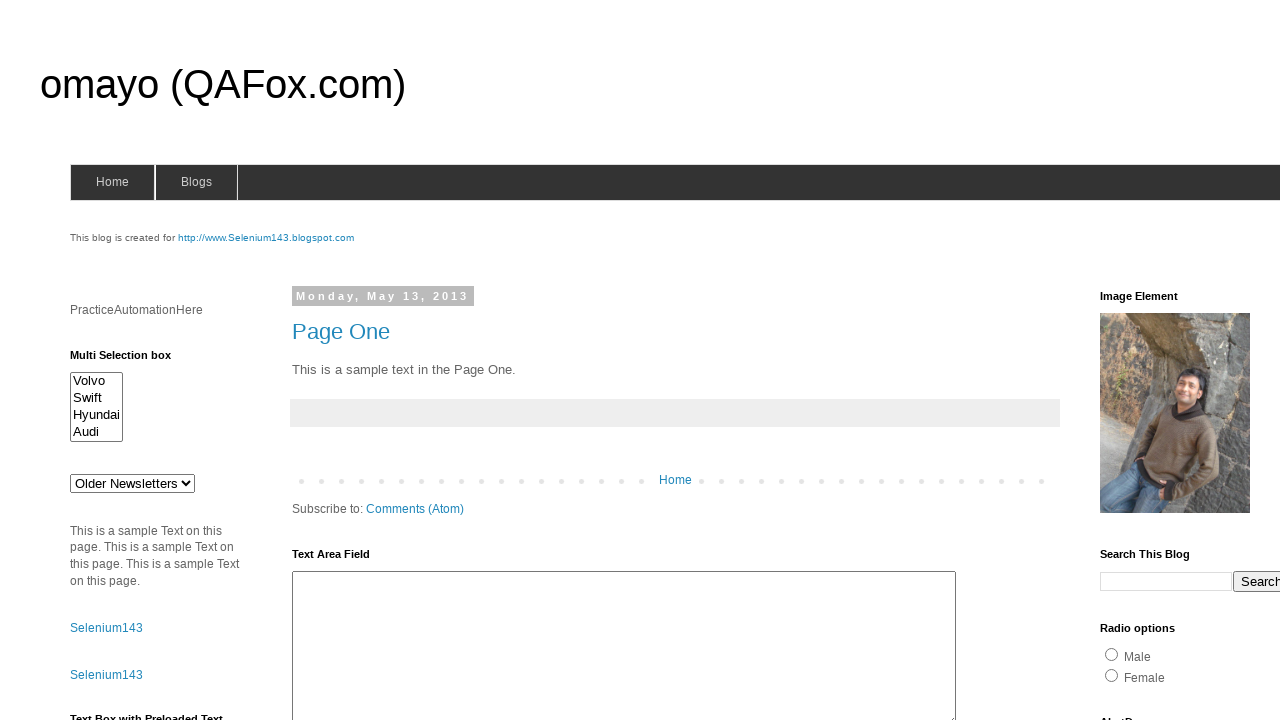

Navigated to Omayo blog test page
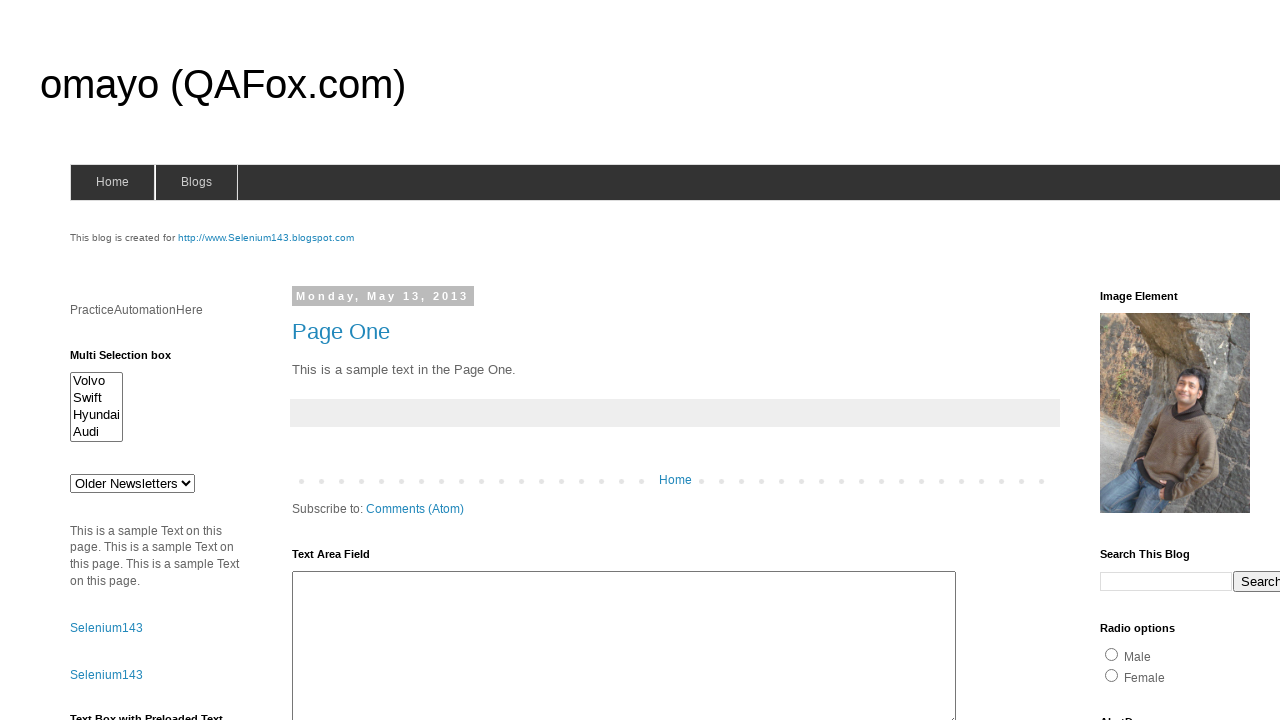

Selected 'doc 3' from dropdown element #drop1 on #drop1
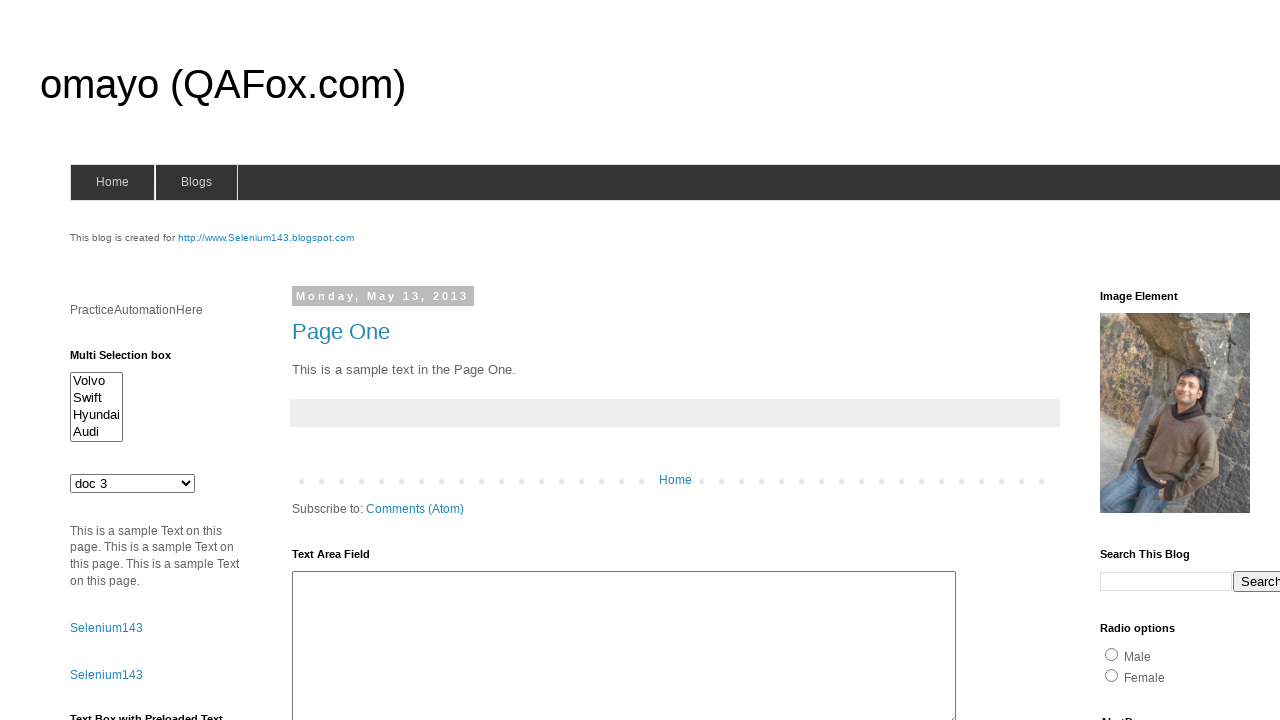

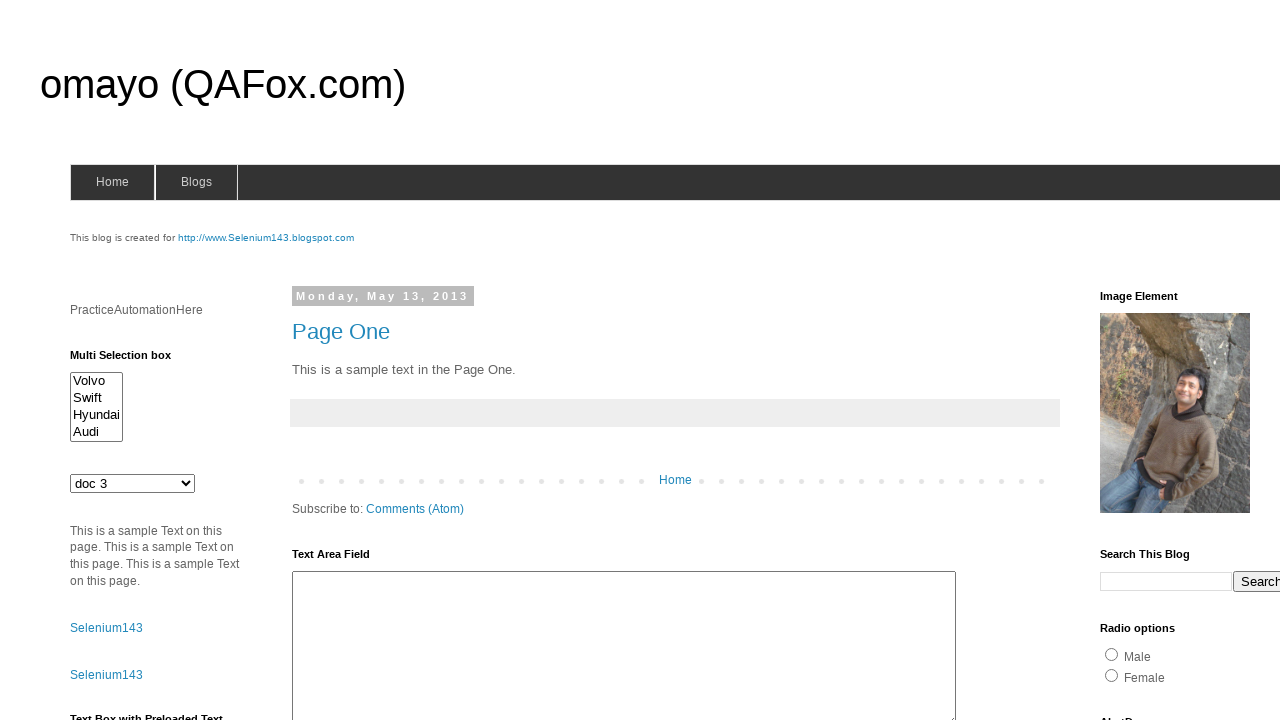